Tests a triangle type calculator by entering three side lengths and submitting the form to determine the triangle type

Starting URL: https://testpages.eviltester.com/styled/apps/triangle/triangle001.html

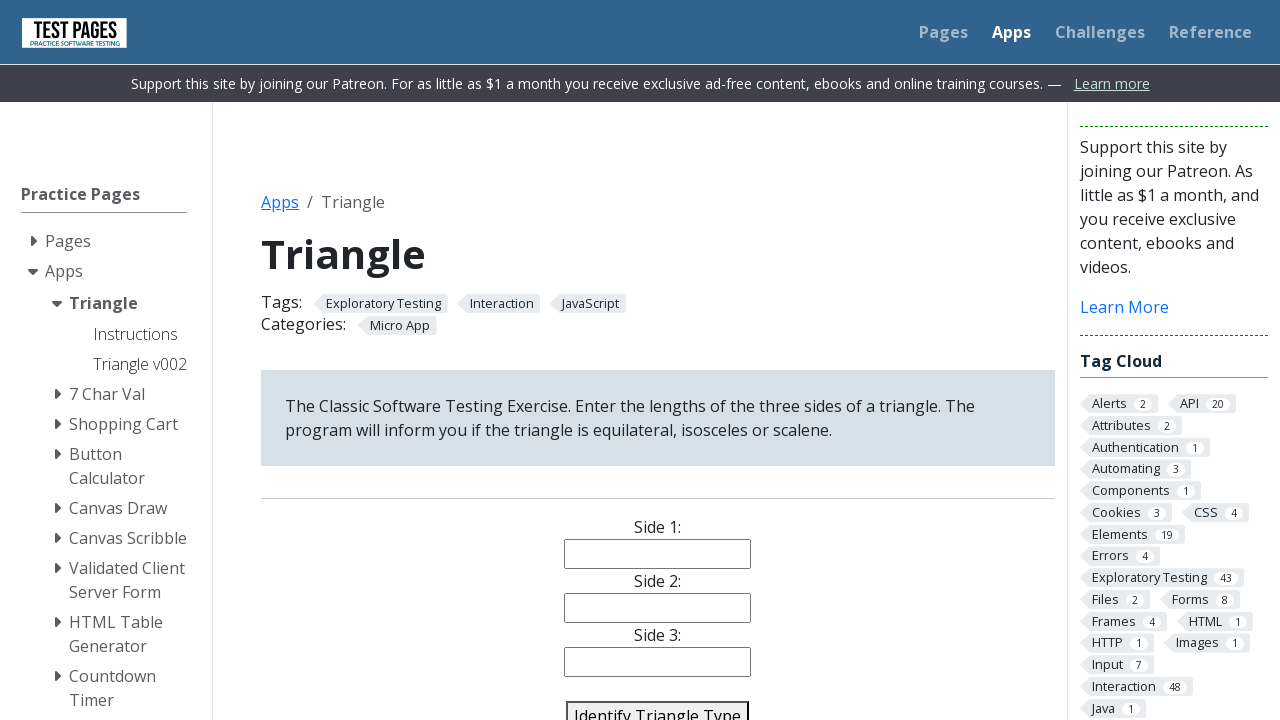

Filled side1 field with '4' on #side1
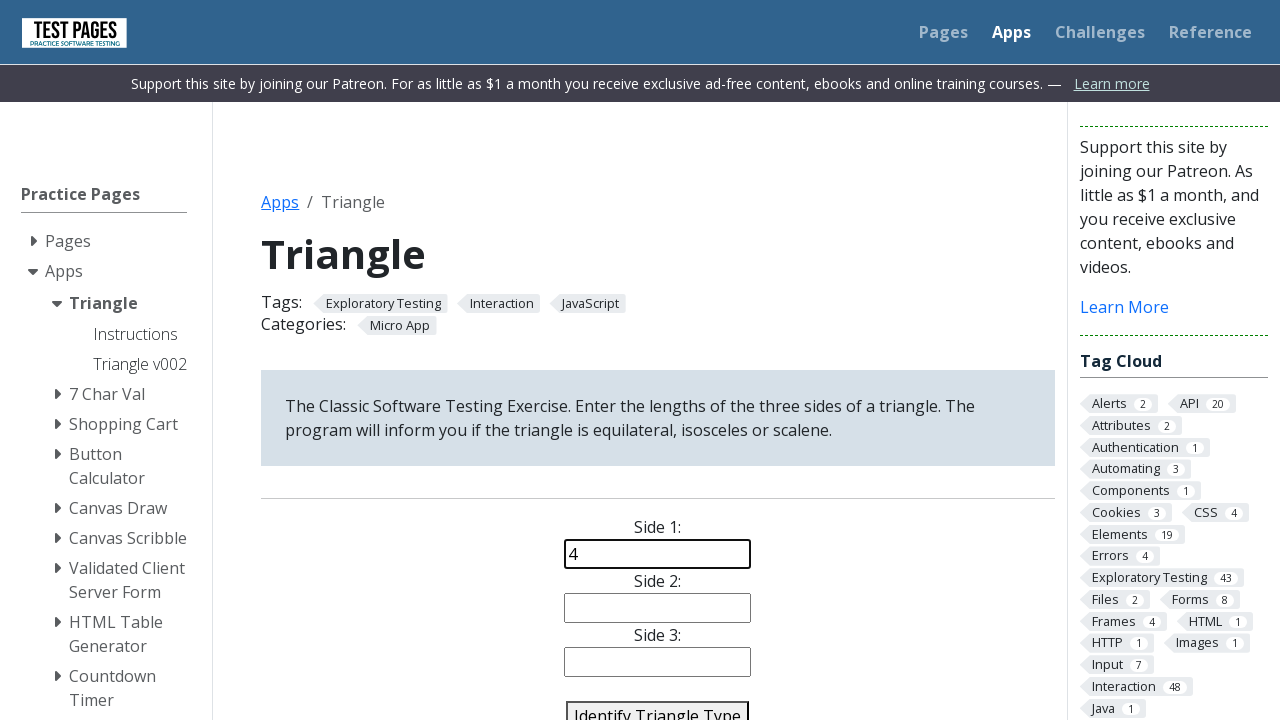

Filled side2 field with '4' on #side2
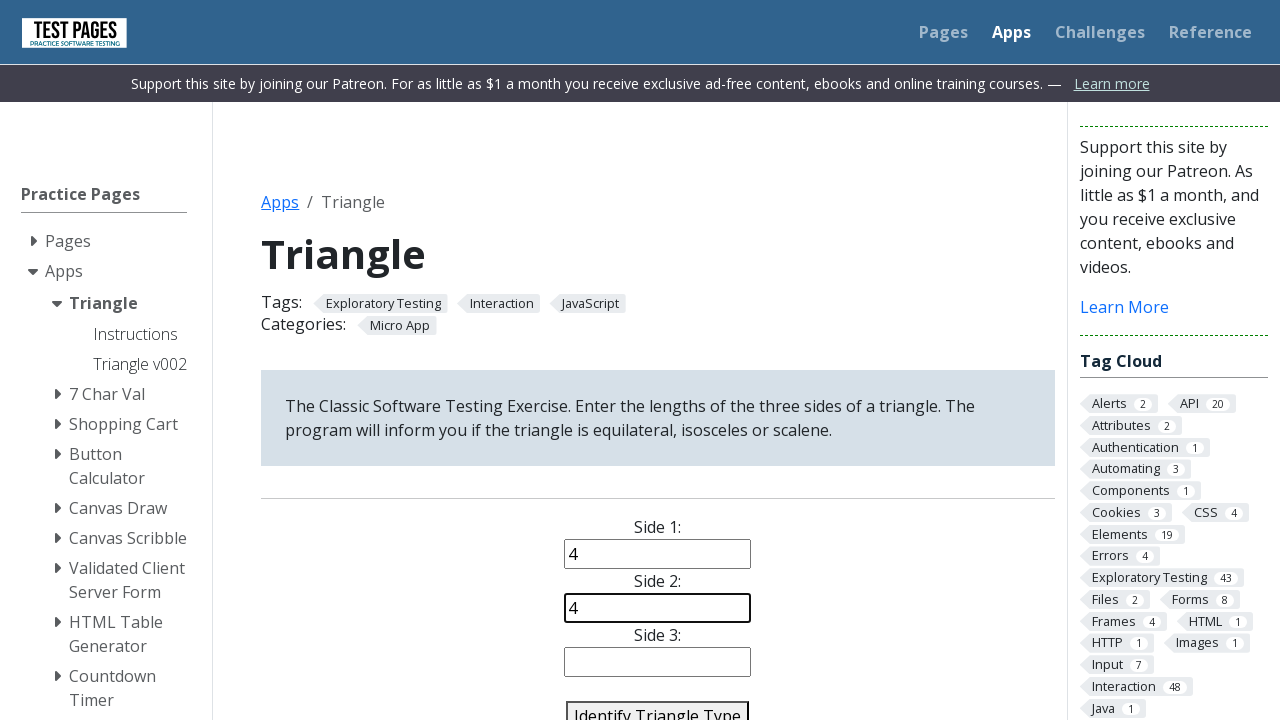

Filled side3 field with '4' on #side3
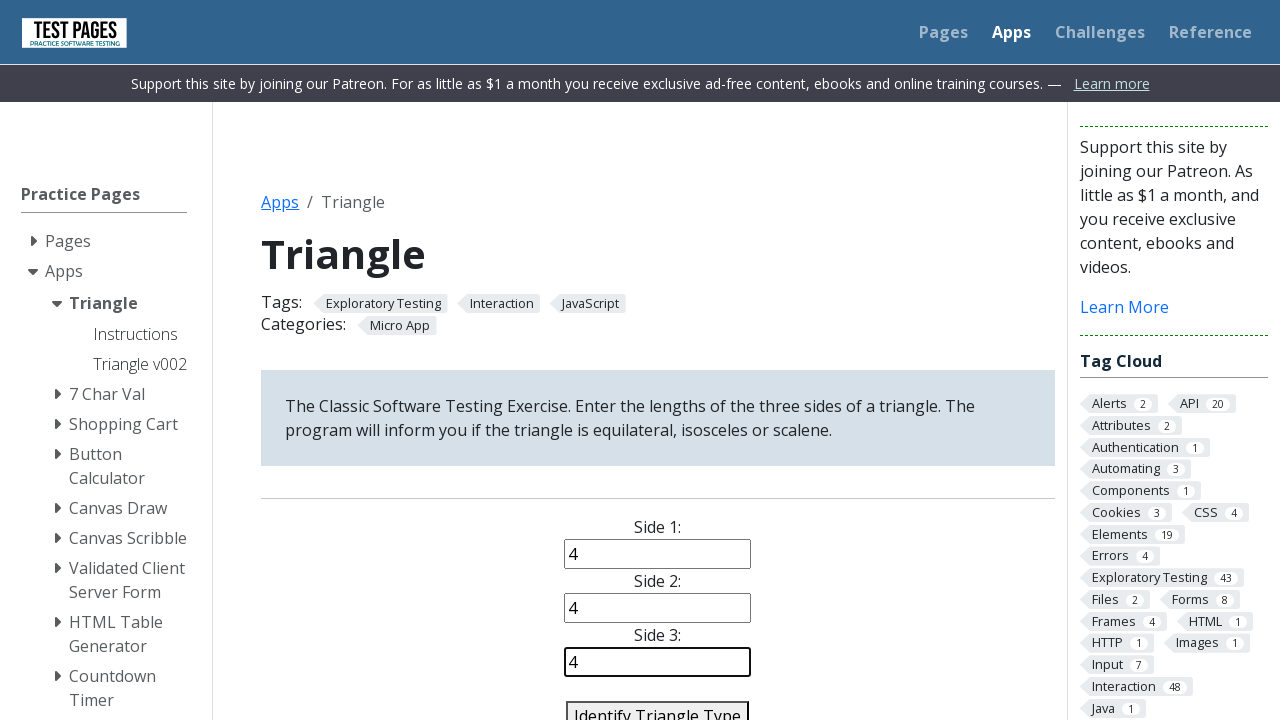

Clicked the identify triangle button to submit the form at (658, 705) on #identify-triangle-action
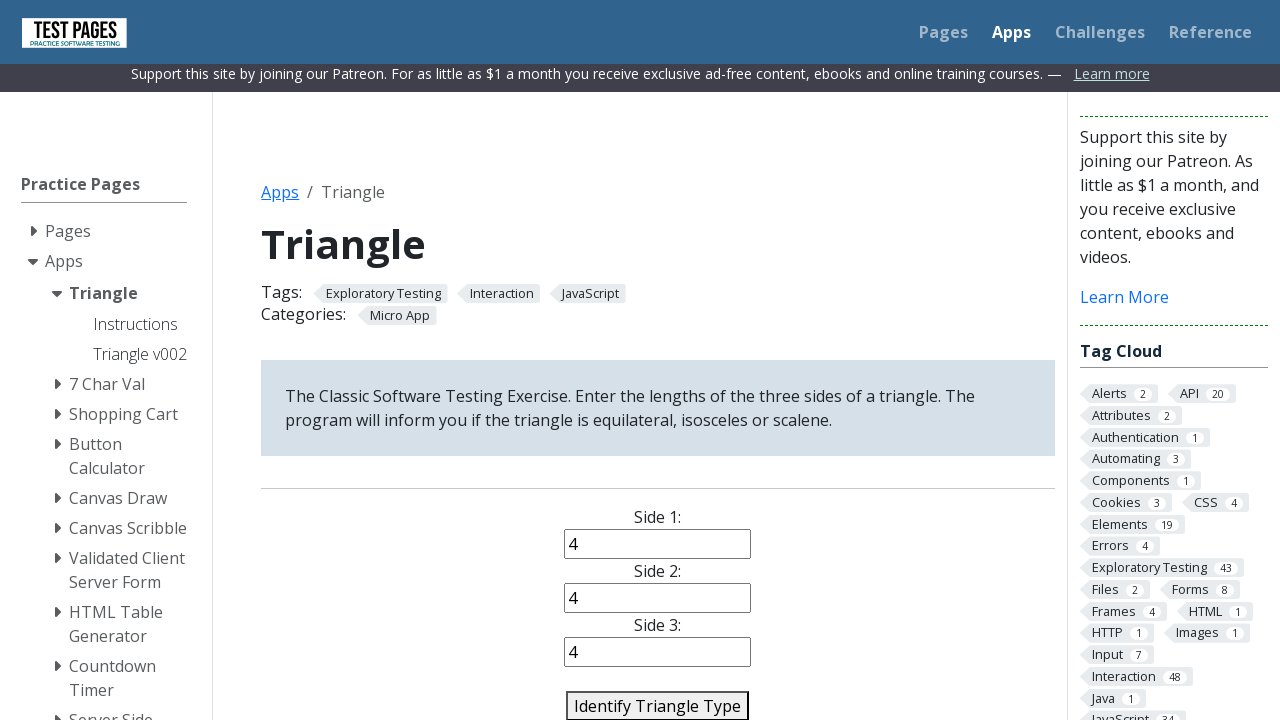

Triangle type result appeared
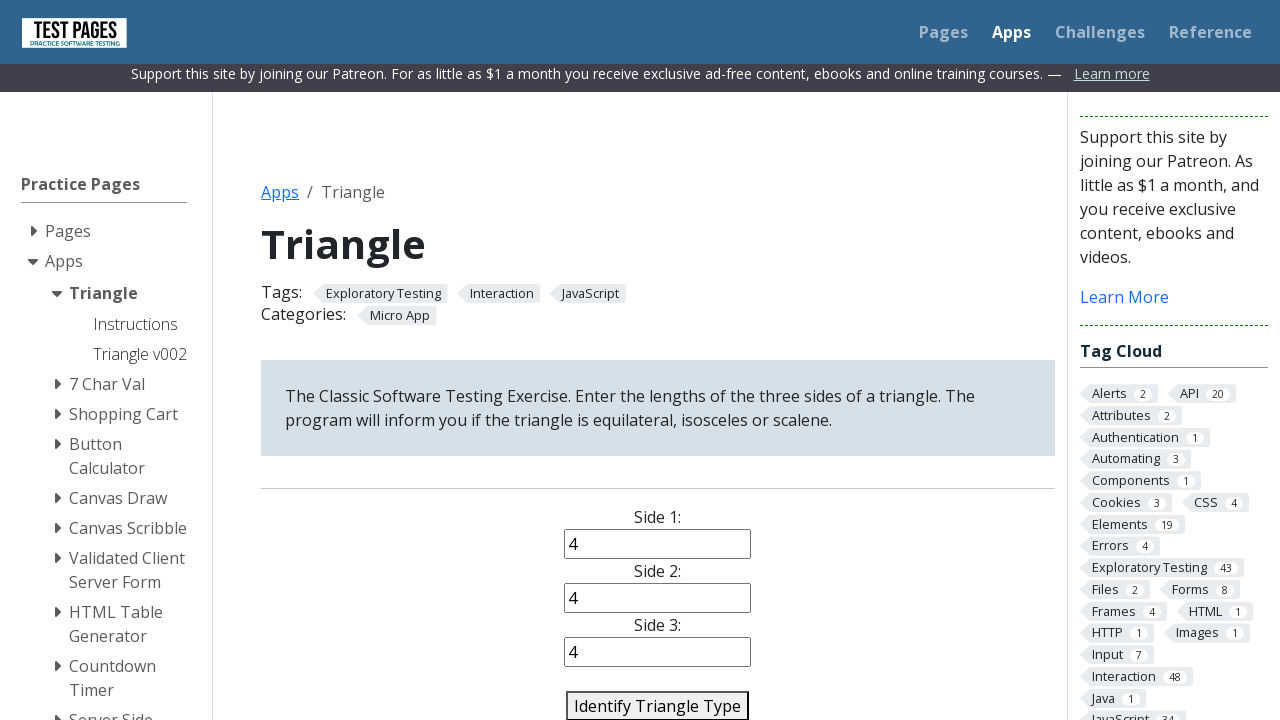

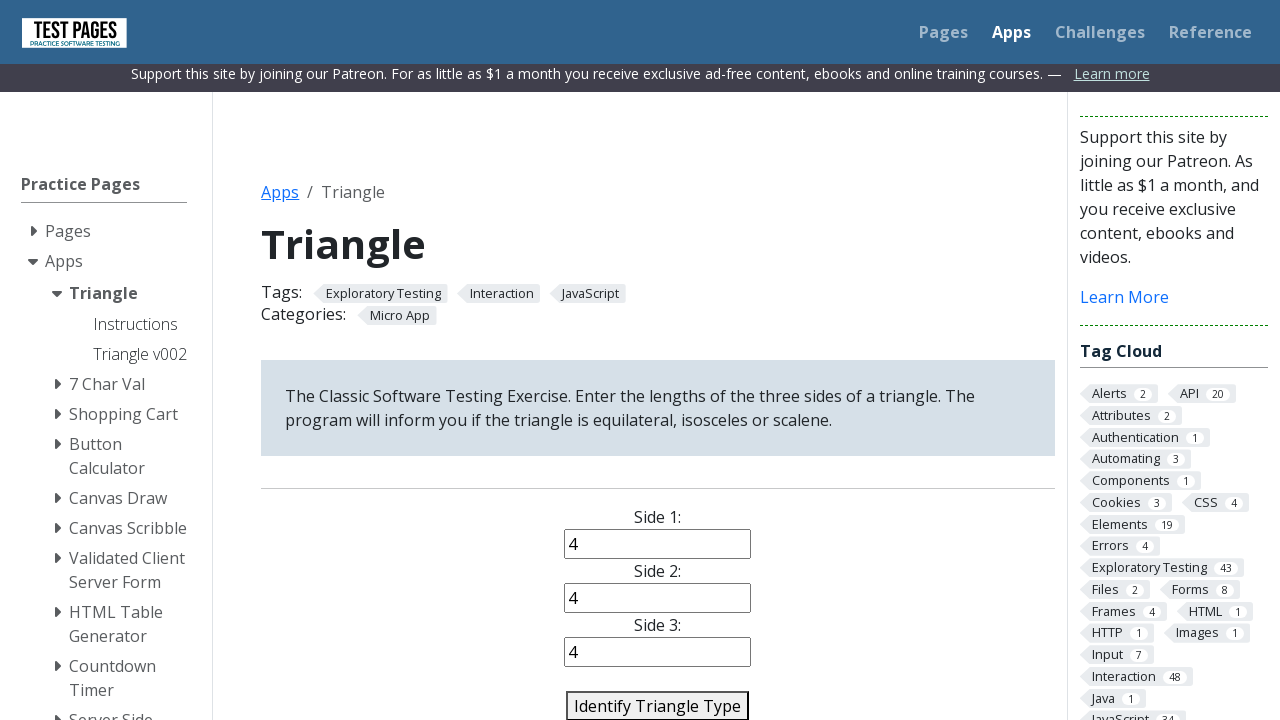